Tests button click functionality on a Selenium tutorial page by clicking a "Click me!" button.

Starting URL: http://qxf2.com/selenium-tutorial-main

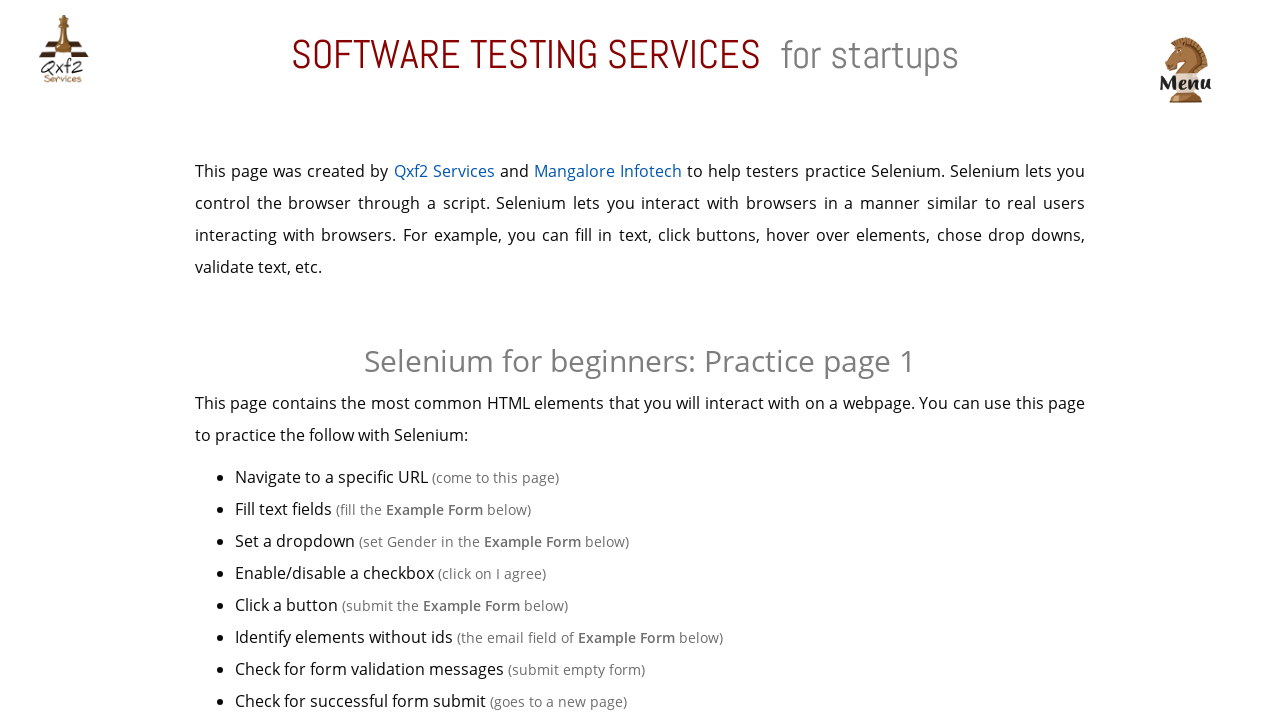

Clicked the 'Click me!' button on Selenium tutorial page at (640, 360) on xpath=//button[text()='Click me!']
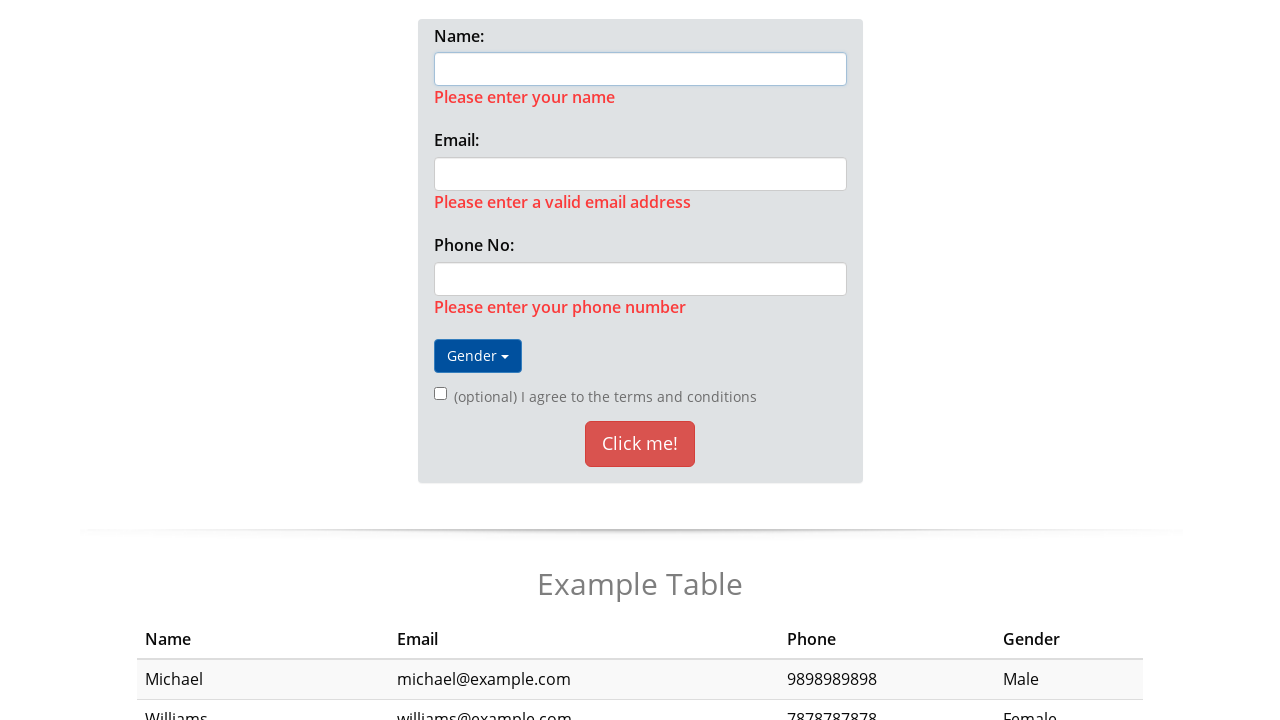

Waited 1 second to observe button click result
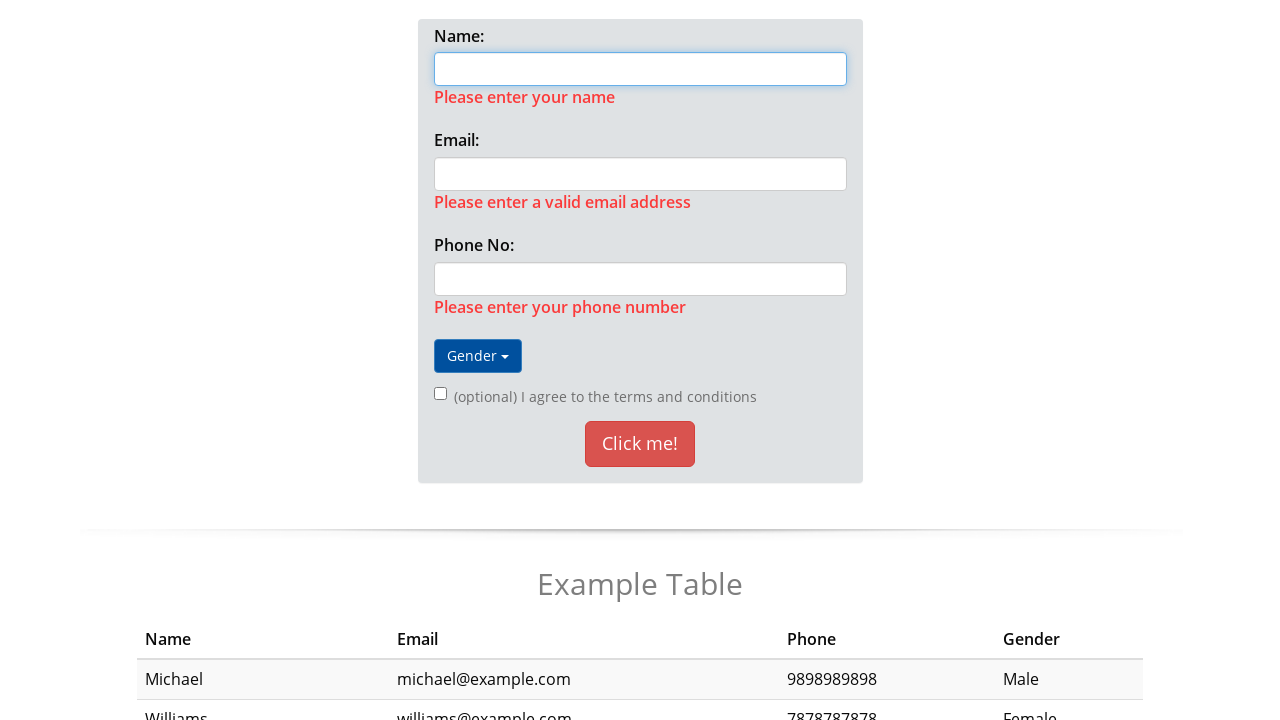

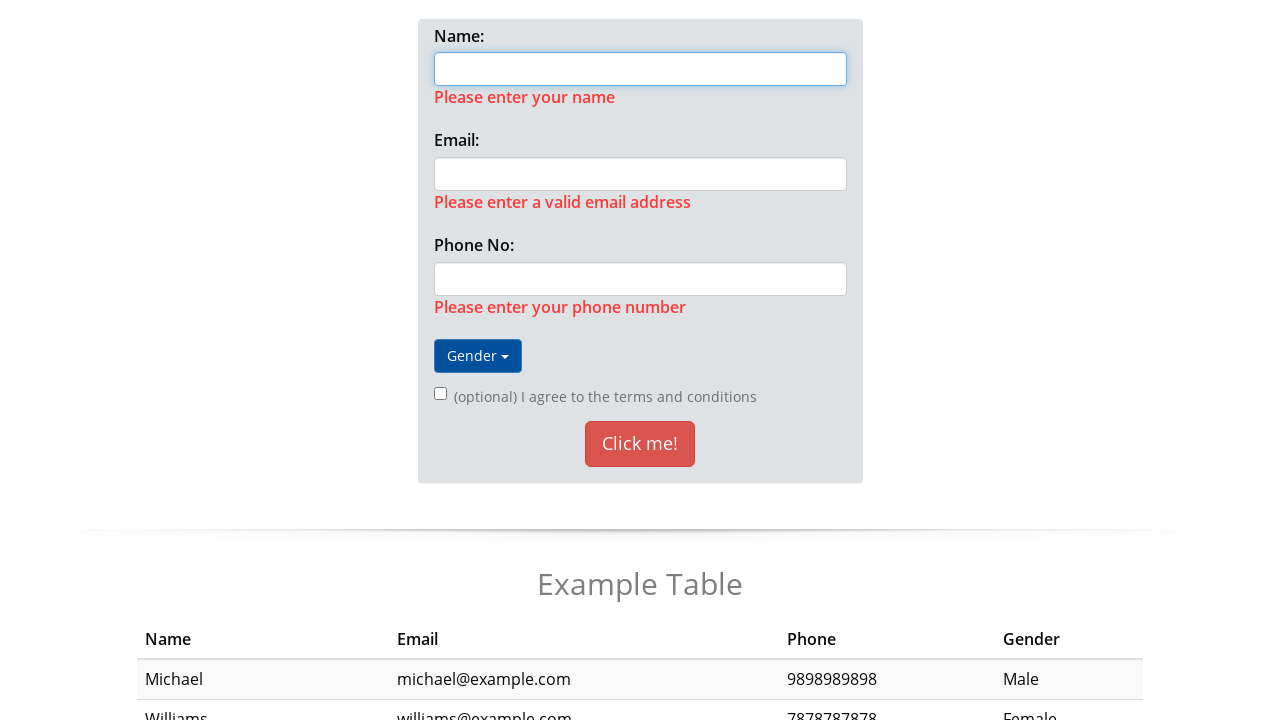